Tests JavaScript injection capability by loading jQuery and jQuery Growl library dynamically, then displaying various notification messages (standard, error, notice, warning) on the page.

Starting URL: http://the-internet.herokuapp.com/

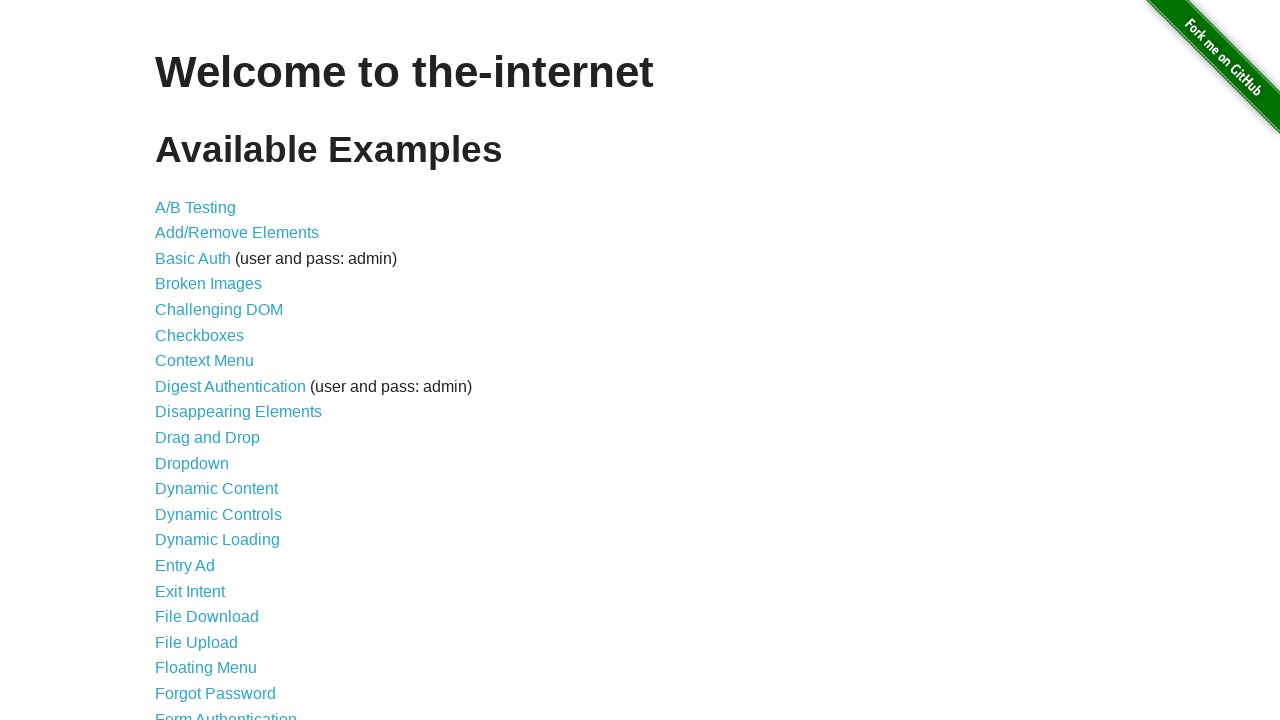

Injected jQuery library if not already present
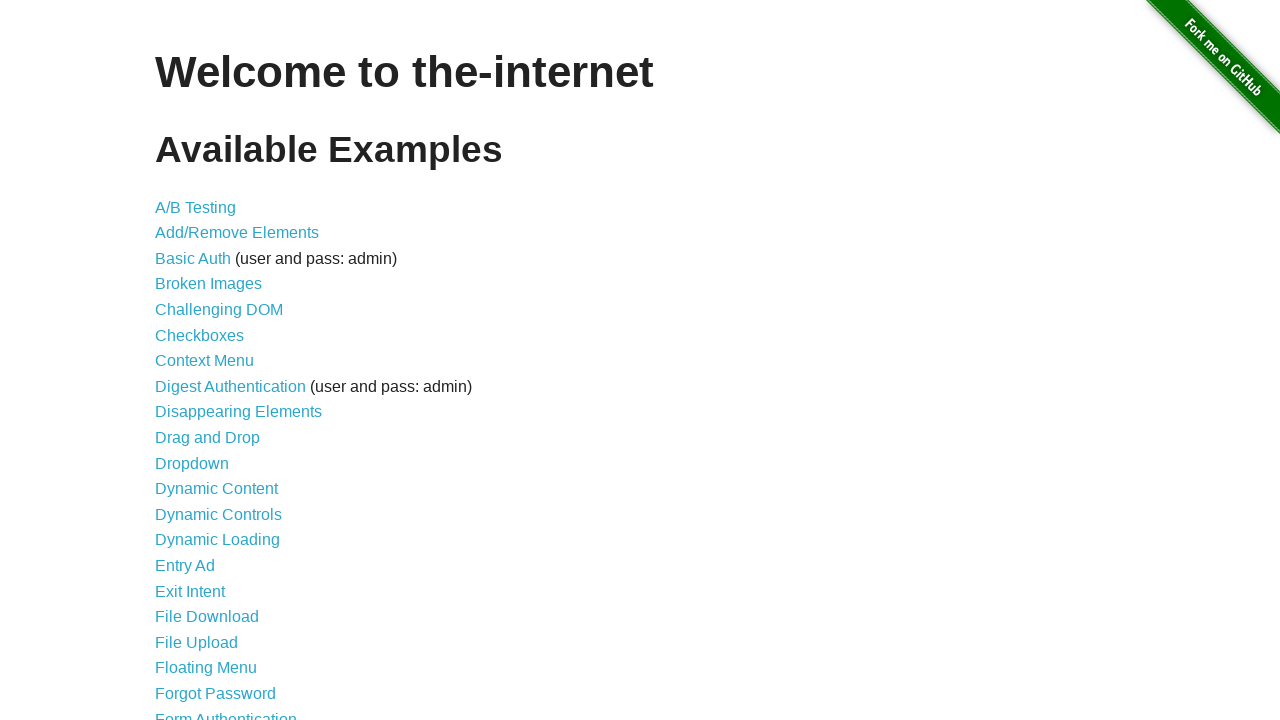

Verified jQuery successfully loaded
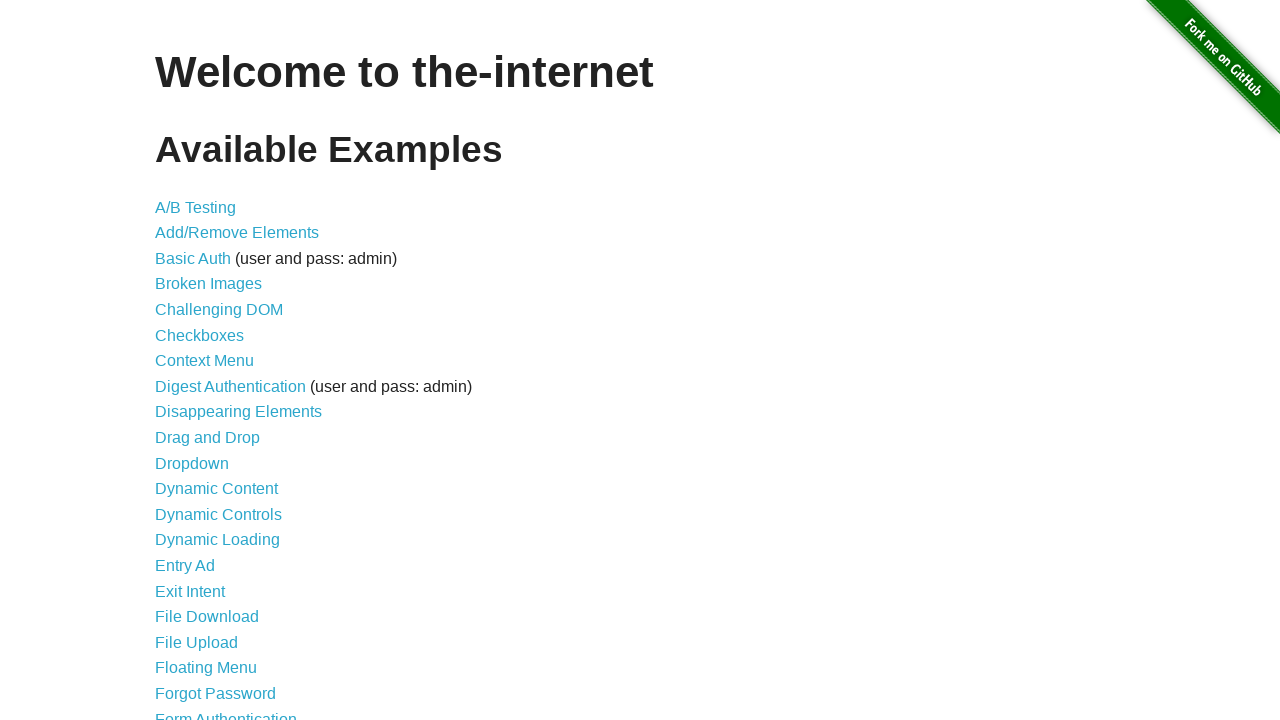

Injected jQuery Growl library script
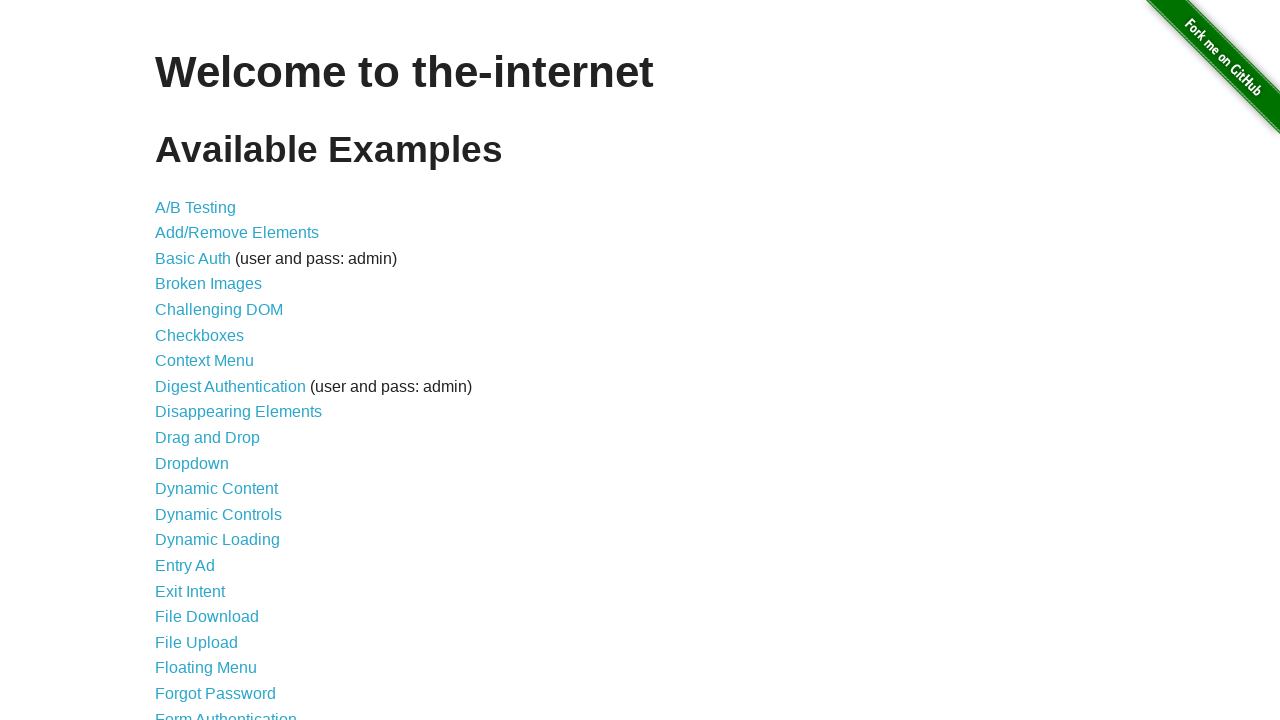

Added jQuery Growl CSS stylesheet
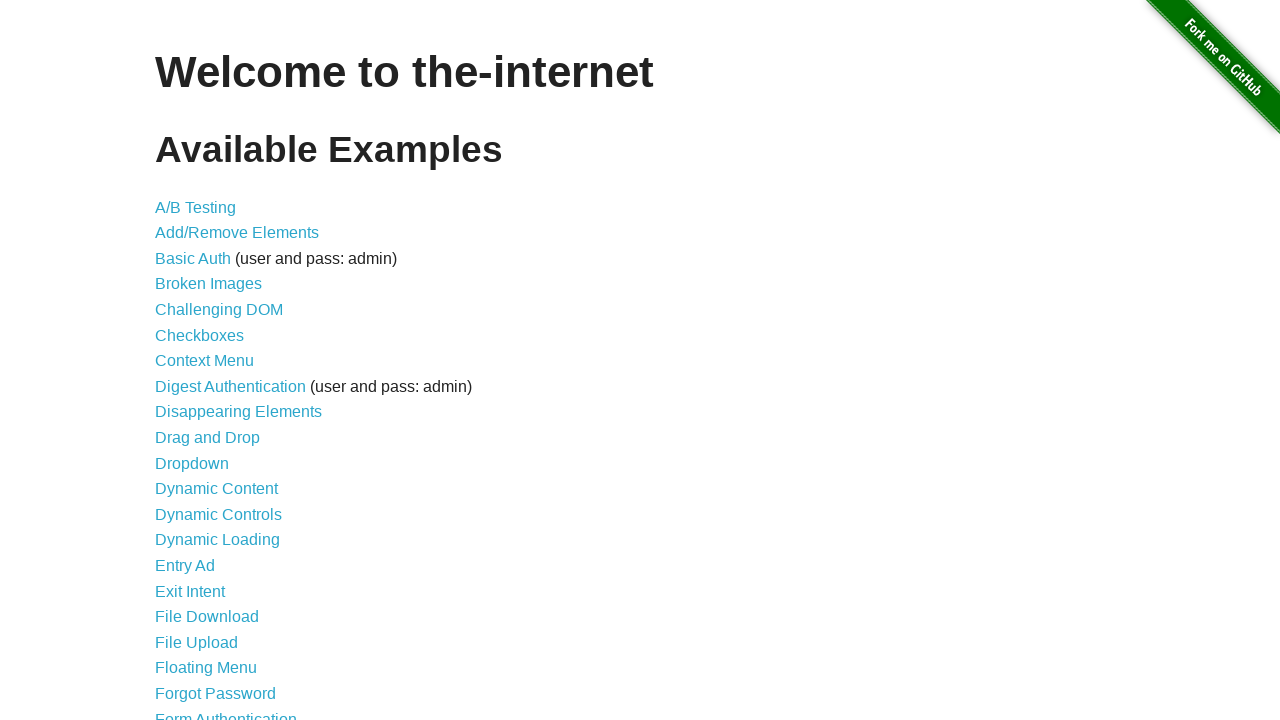

Verified jQuery Growl library successfully loaded
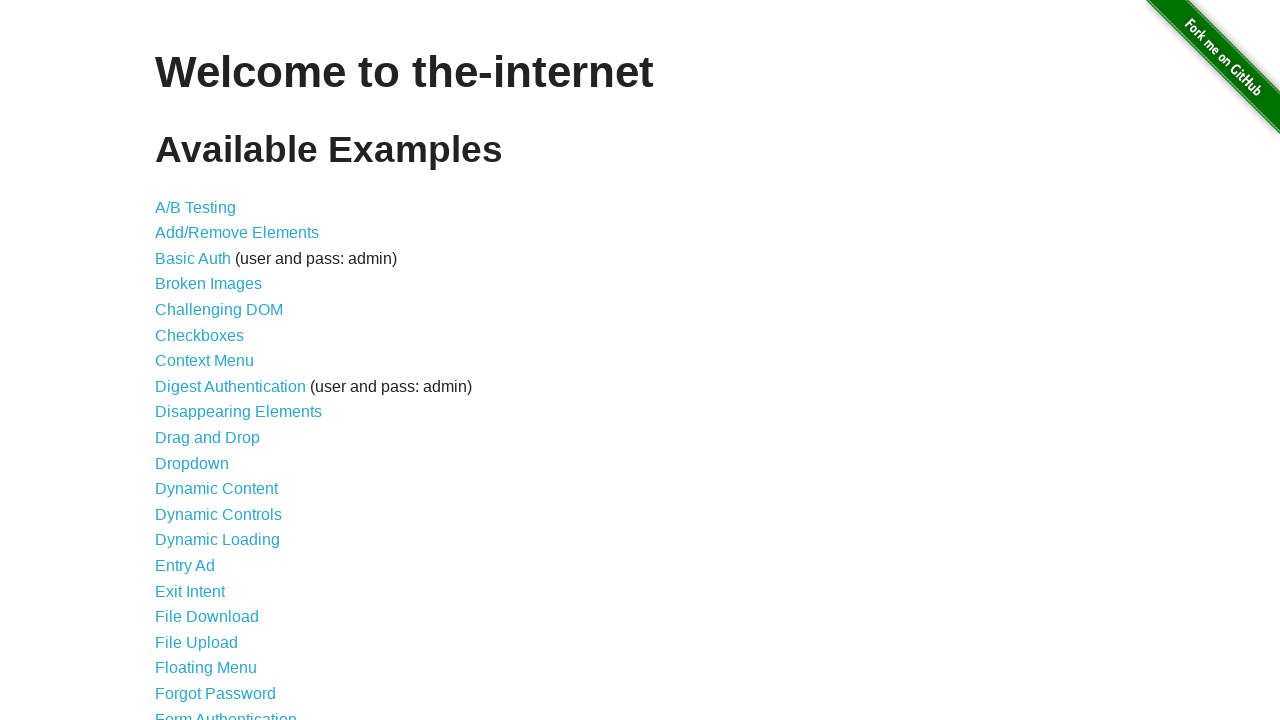

Displayed standard notification message
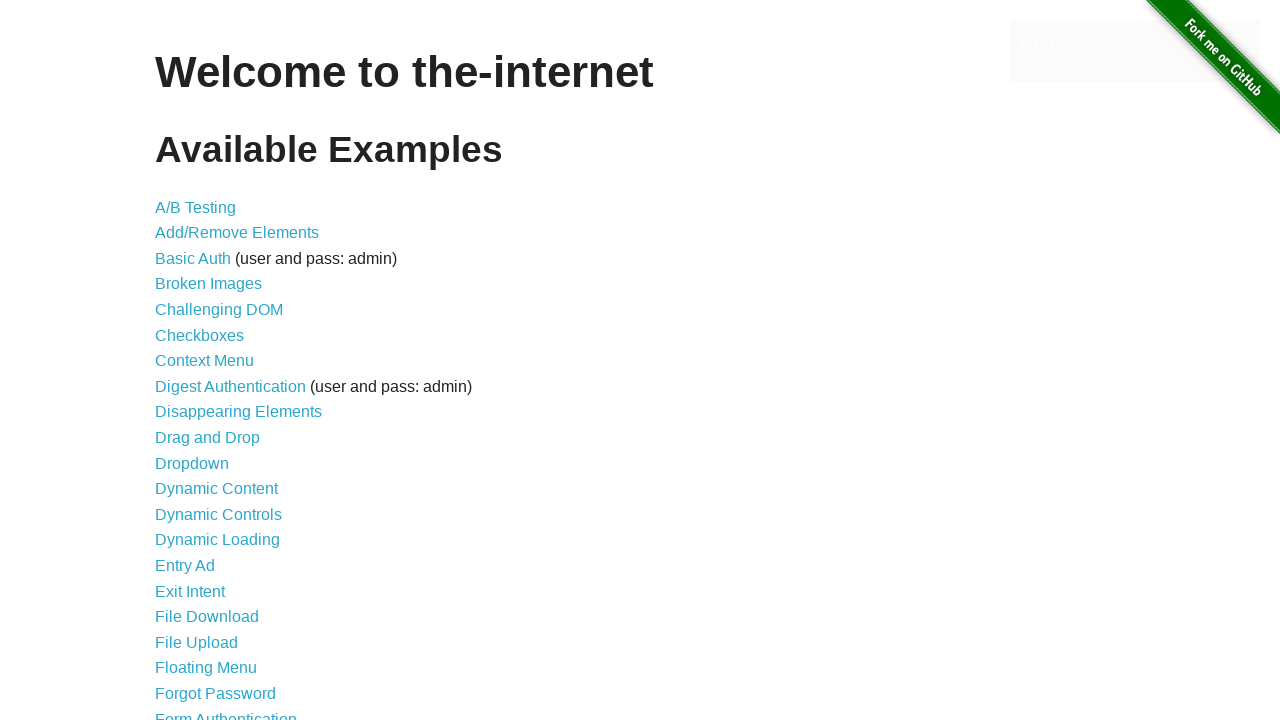

Displayed error notification message
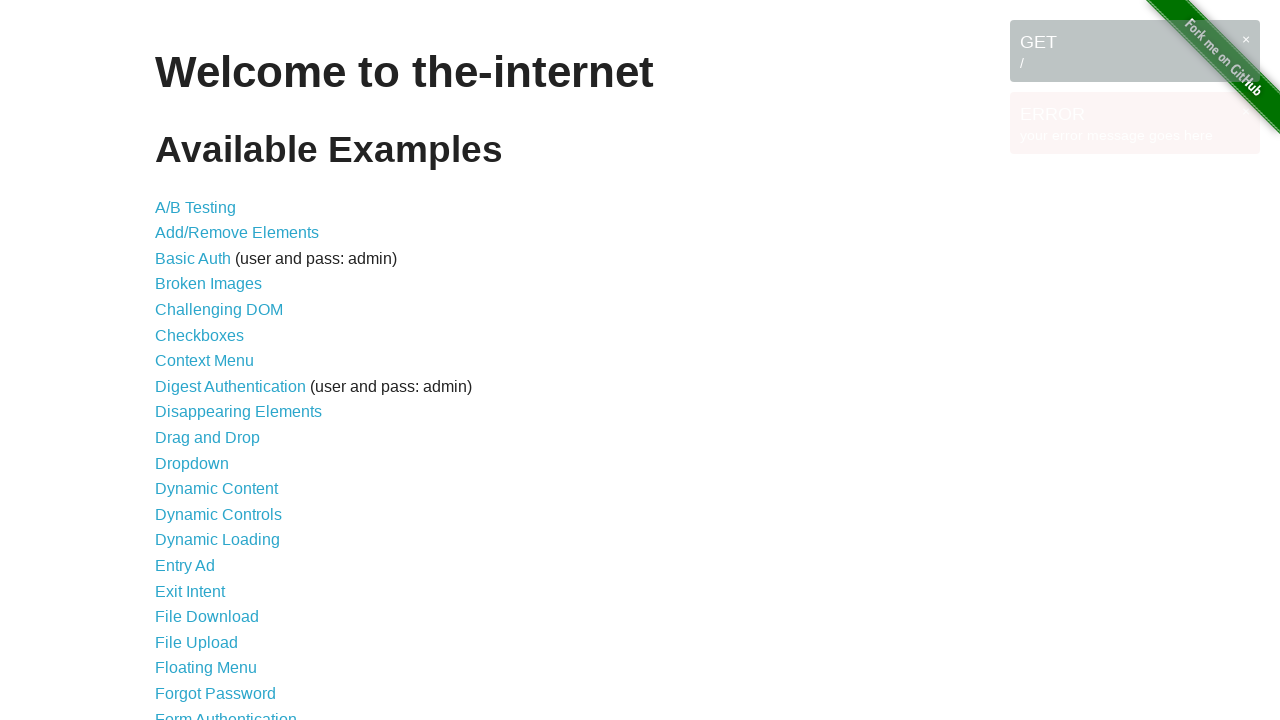

Displayed notice notification message
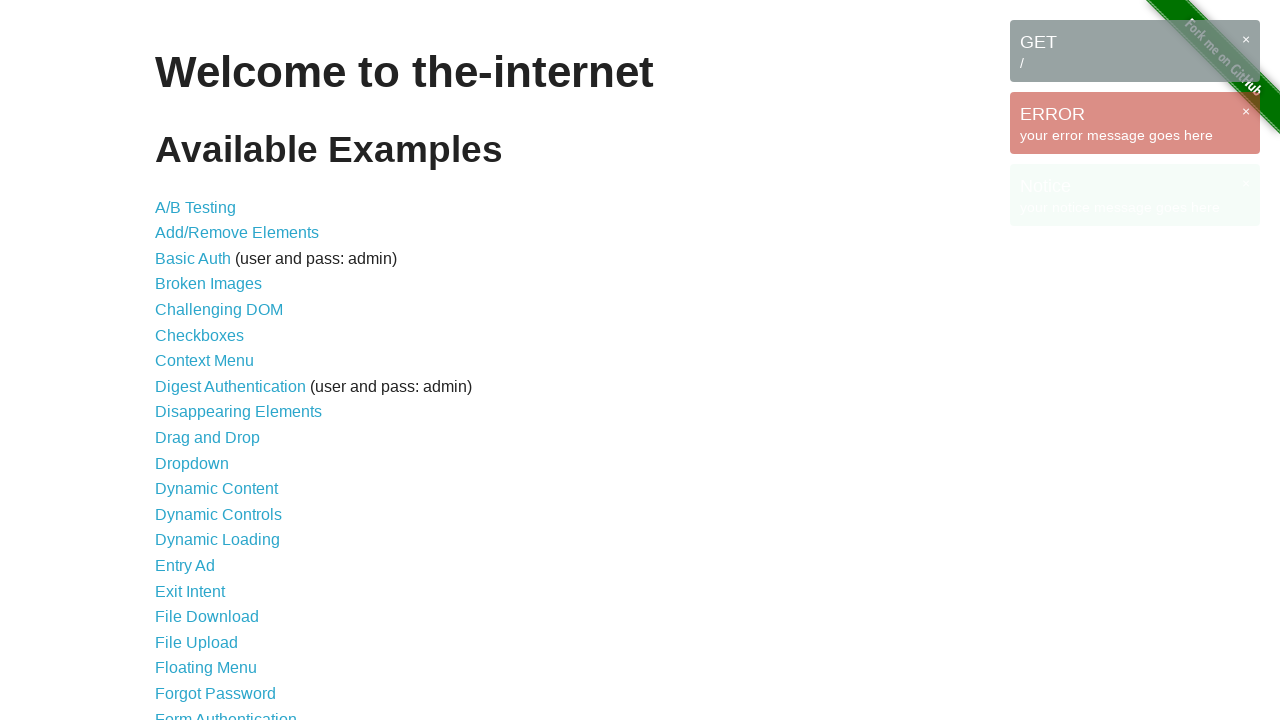

Displayed warning notification message
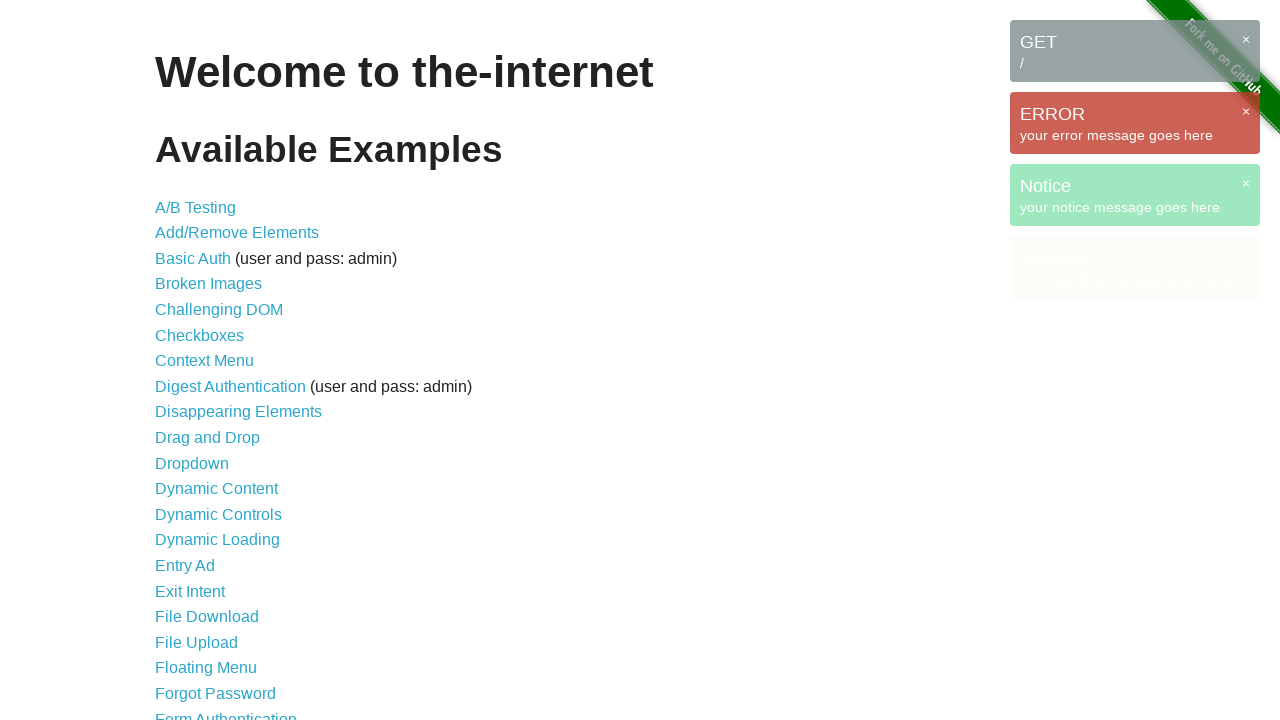

Growl notification messages rendered on page
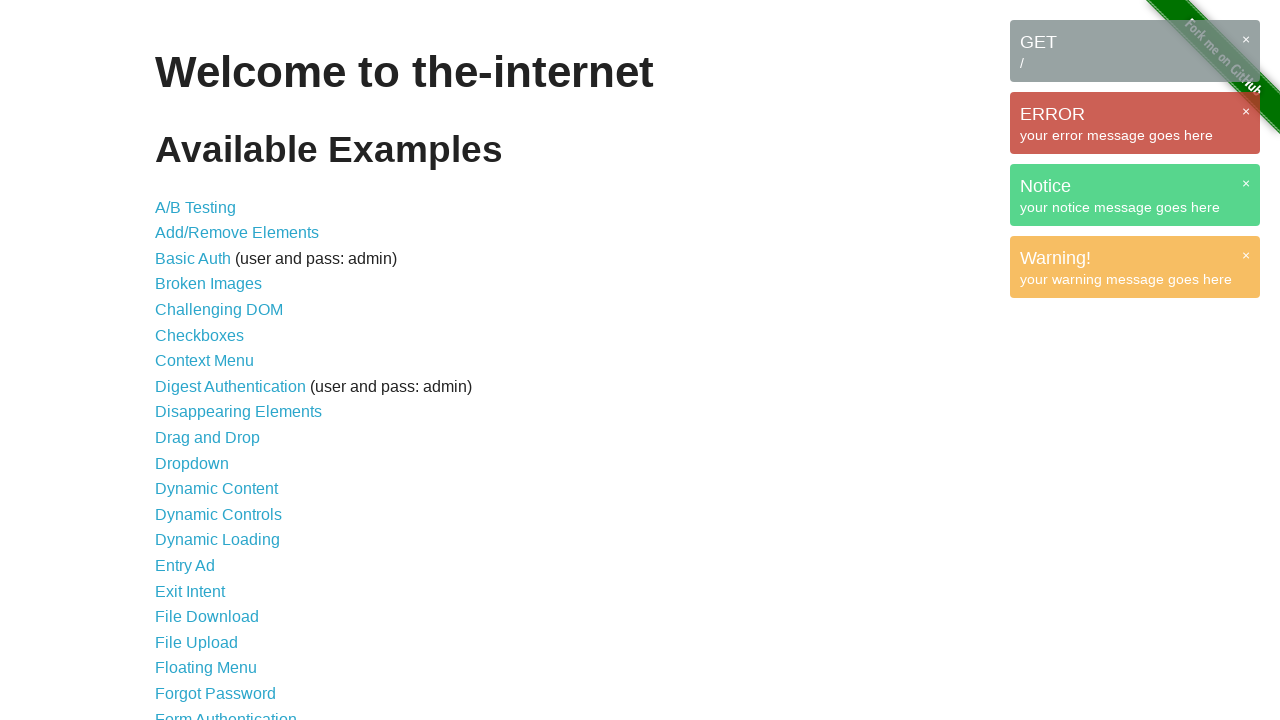

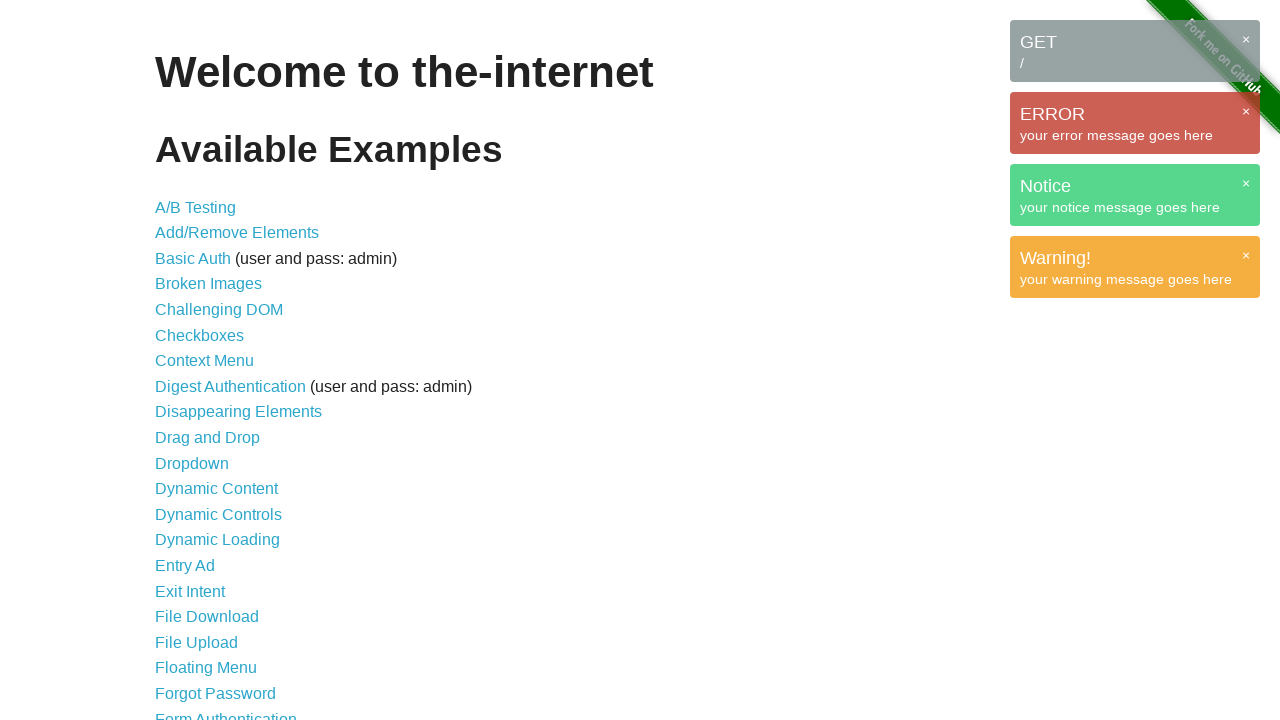